Tests a demo form submission by filling in name, email, and password fields on a QSpiders practice application, then submitting the form.

Starting URL: https://demoapps.qspiders.com/ui?scenario=1

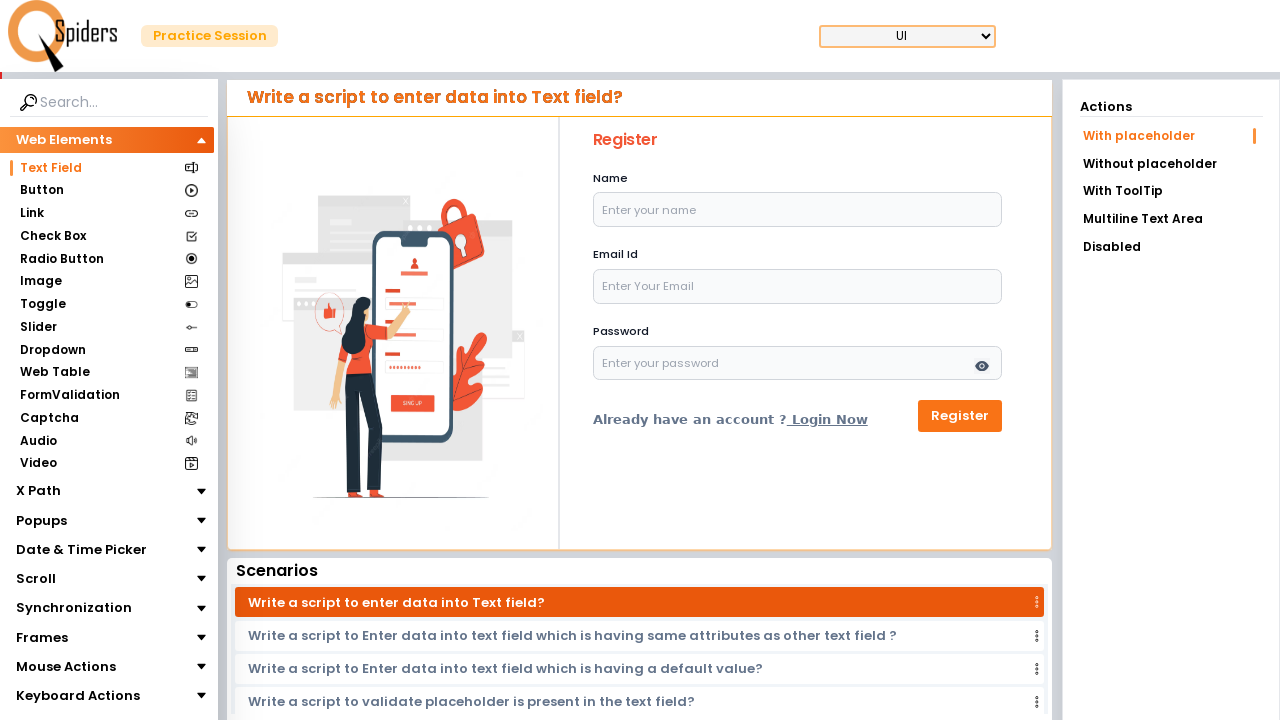

Filled name field with 'Sumit Saurav' on input[name='name']
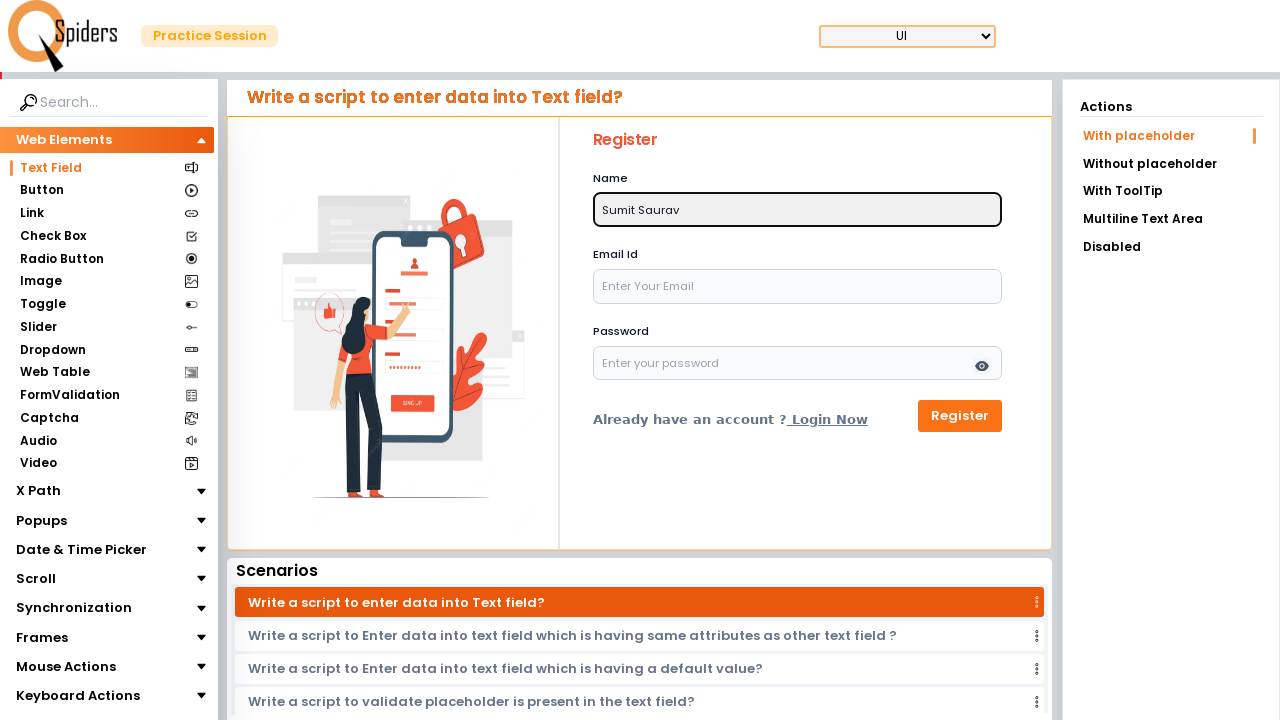

Filled email field with 'sumitsaurav@onmail.com' on input[name='email']
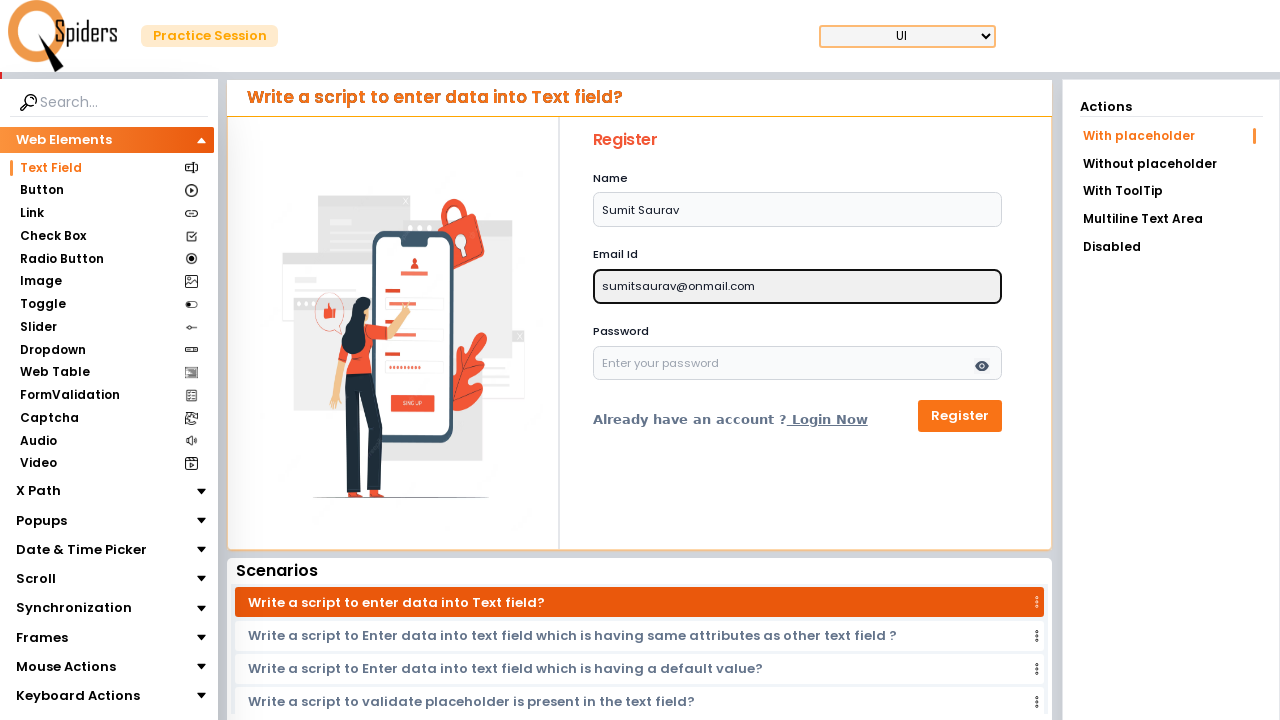

Filled password field with 'Infocus4999@' on input[name='password']
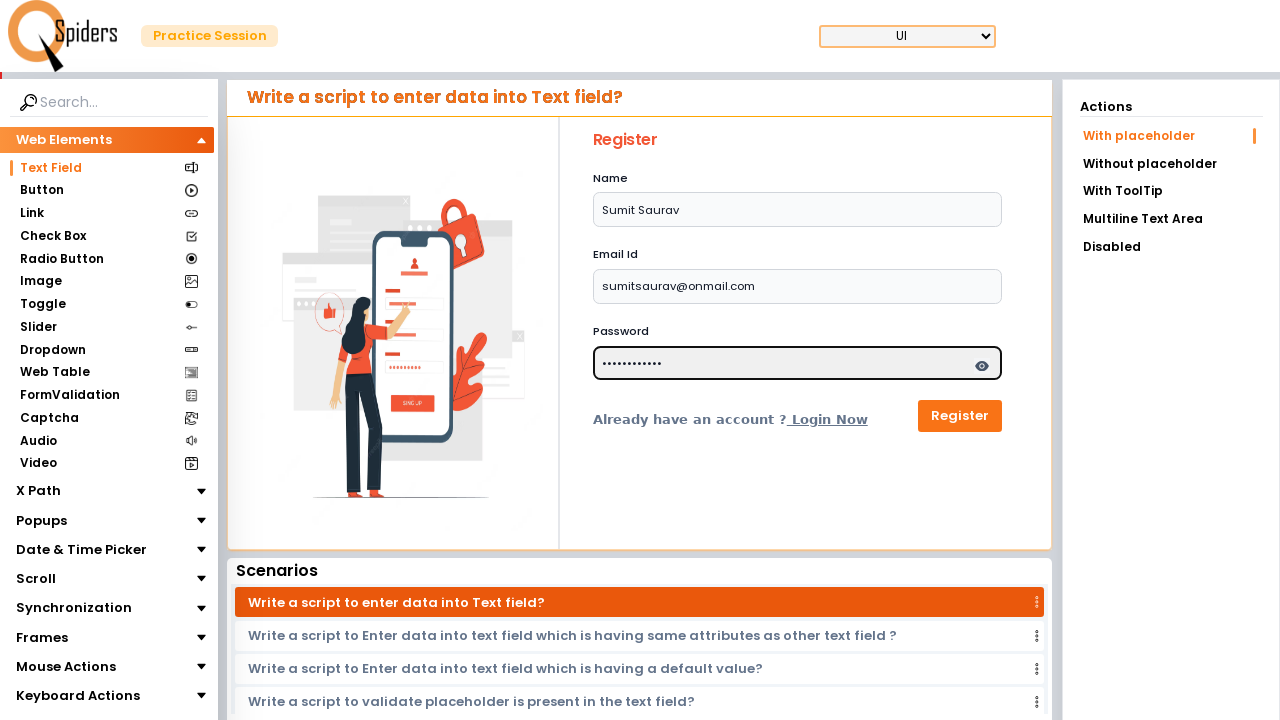

Submitted form by pressing Enter on password field on input[name='password']
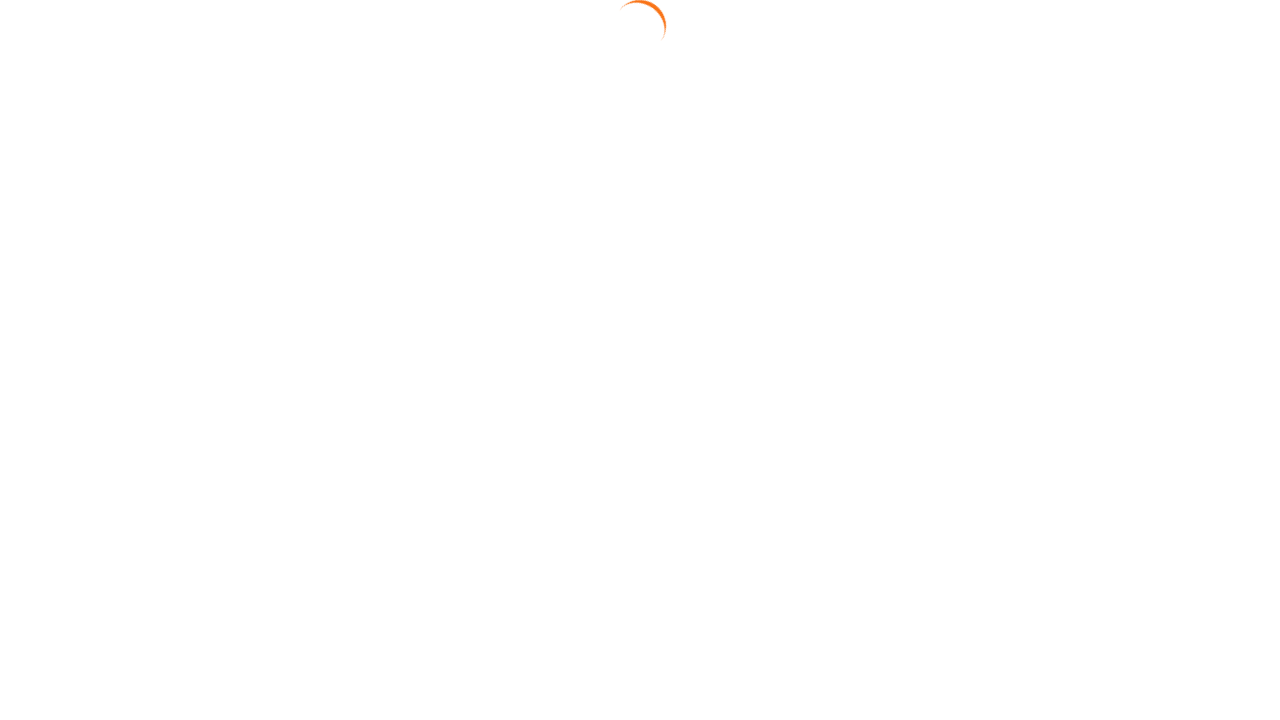

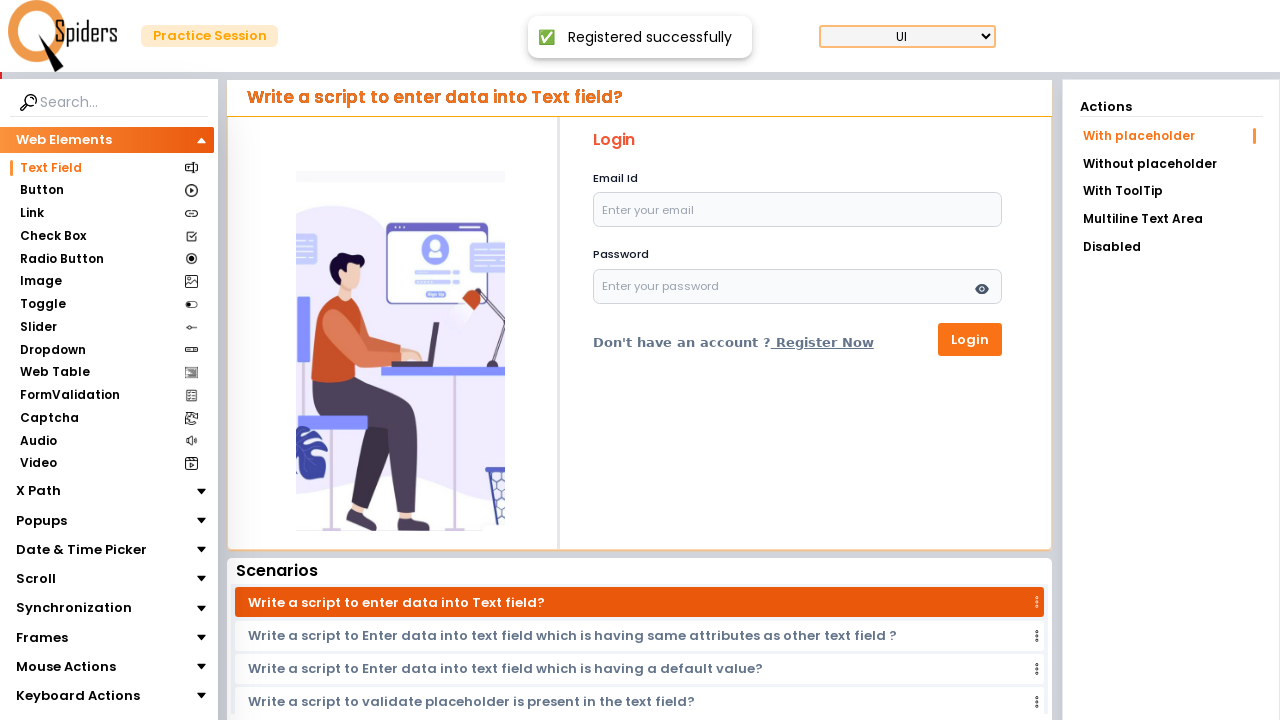